Tests dropdown selection functionality by selecting Option 1 and Option 2 from a dropdown menu and verifying each selection

Starting URL: https://the-internet.herokuapp.com/dropdown

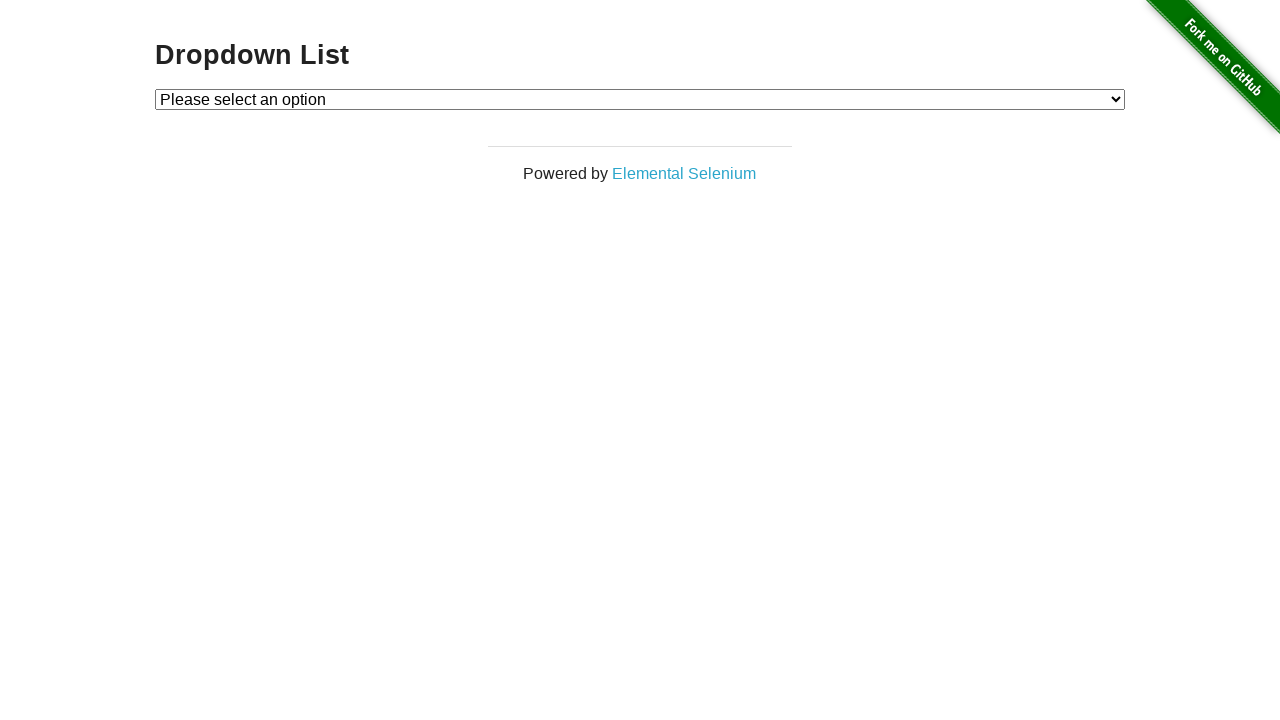

Dropdown element loaded and is available
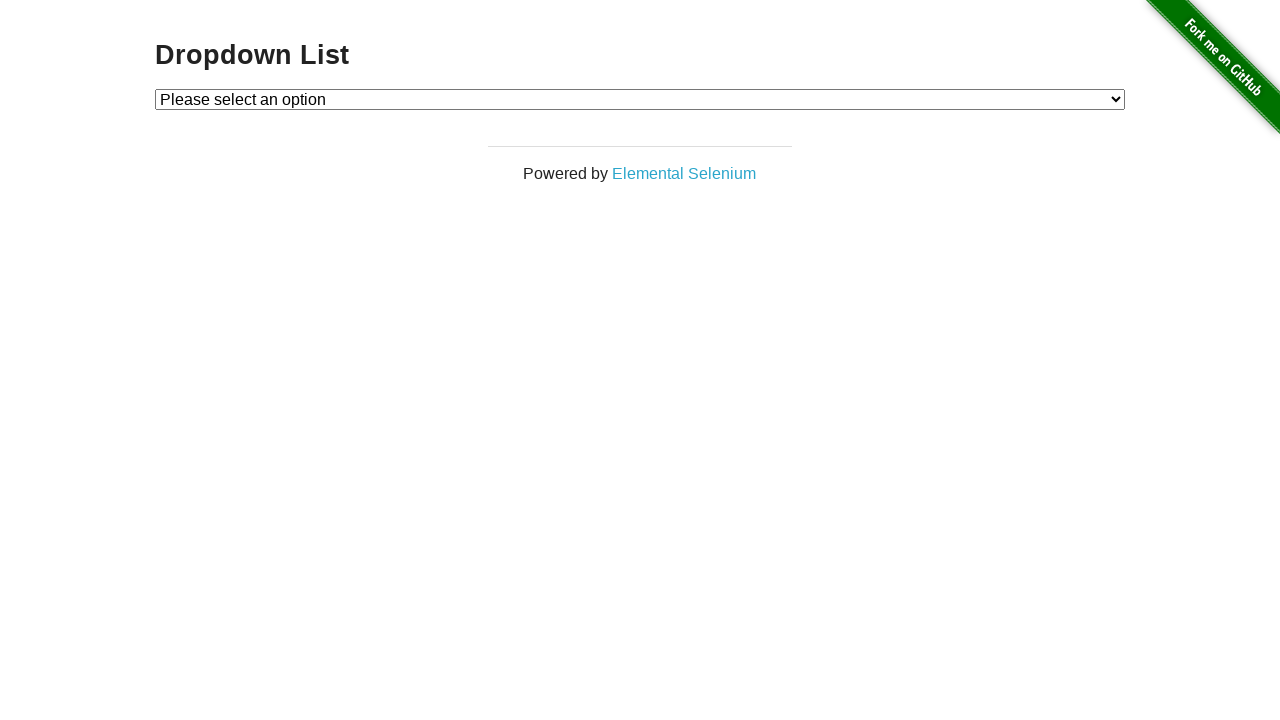

Selected Option 1 from dropdown menu on #dropdown
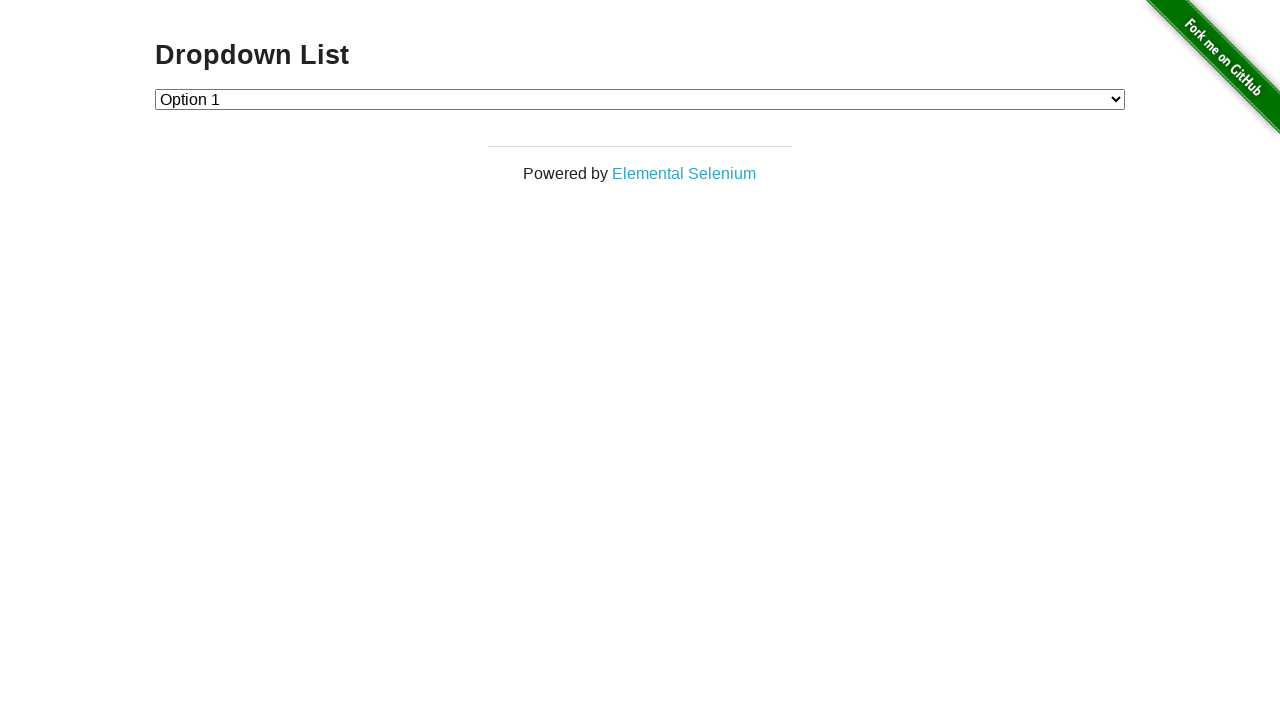

Verified Option 1 is selected (value = 1)
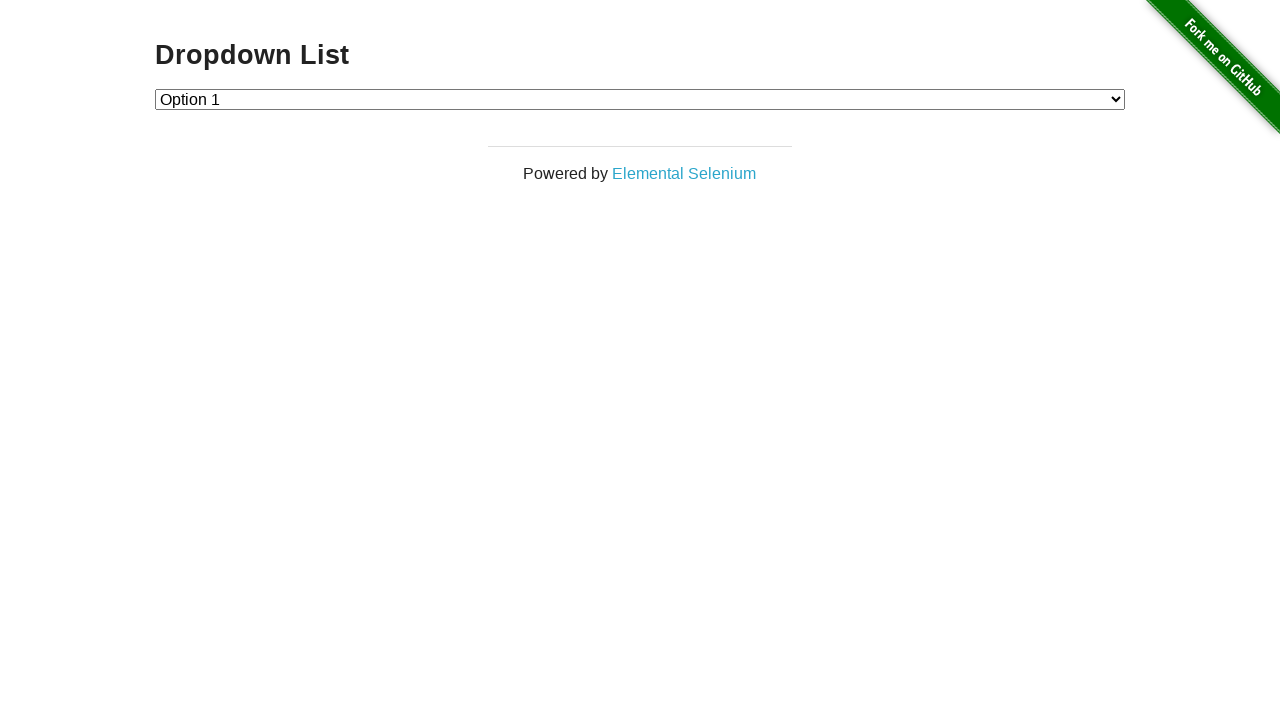

Selected Option 2 from dropdown menu on #dropdown
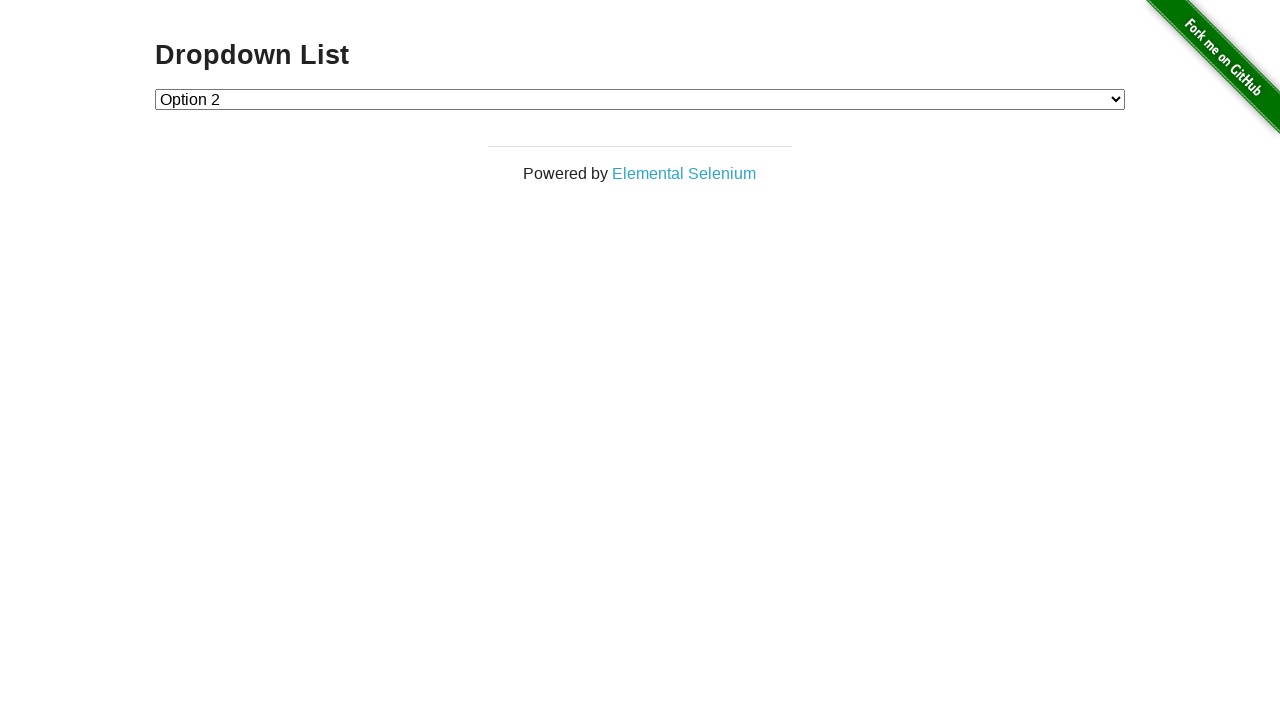

Verified Option 2 is selected (value = 2)
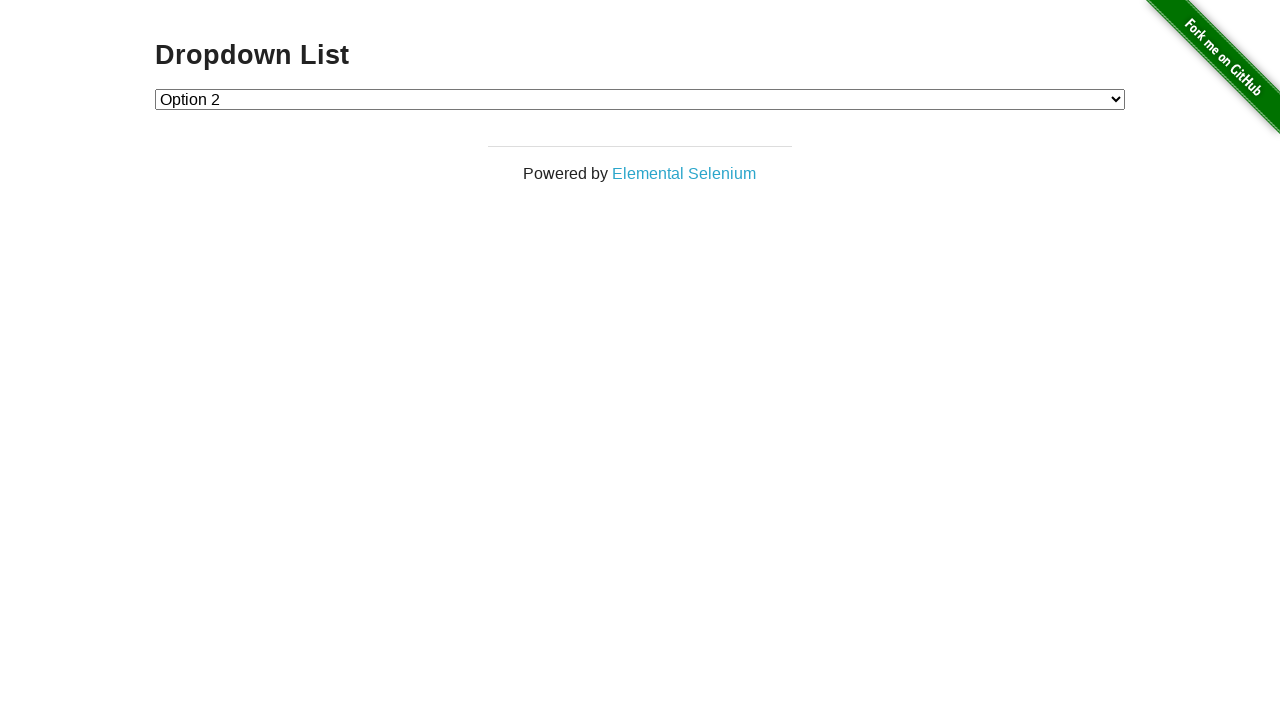

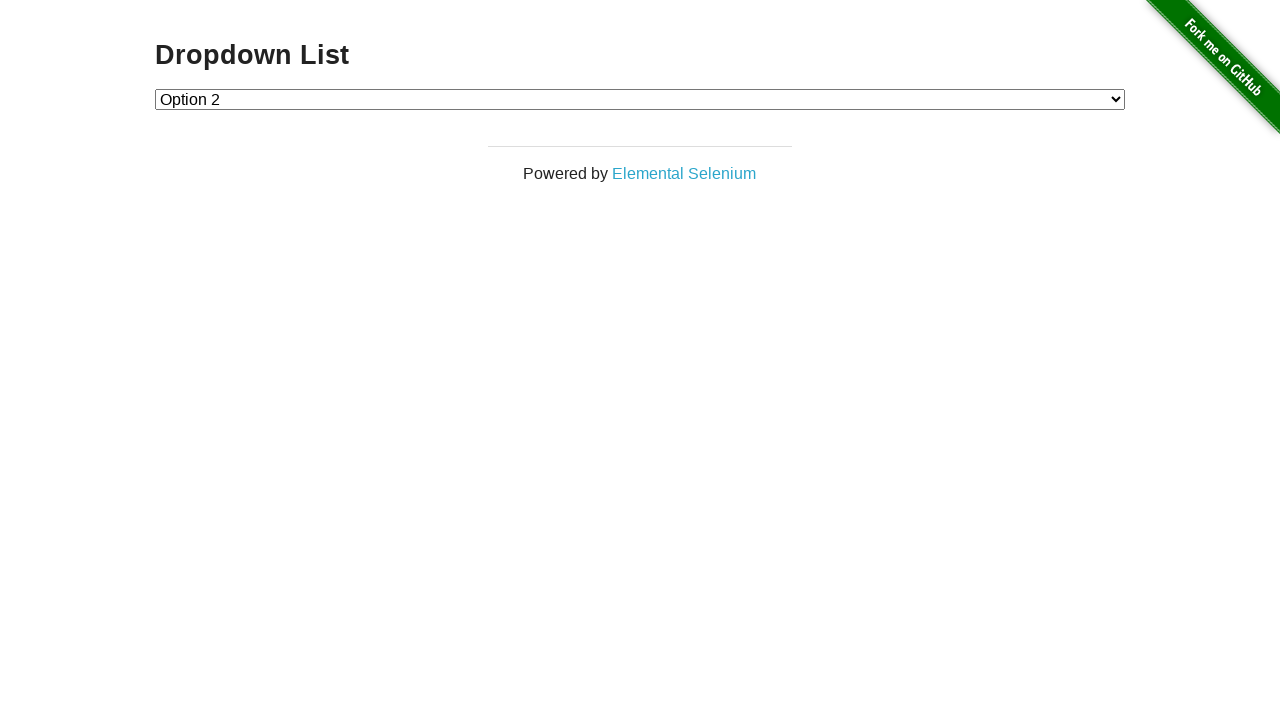